Basic navigation test that opens the Rahul Shetty Academy homepage and verifies the page loads by checking the title and URL are accessible.

Starting URL: https://rahulshettyacademy.com

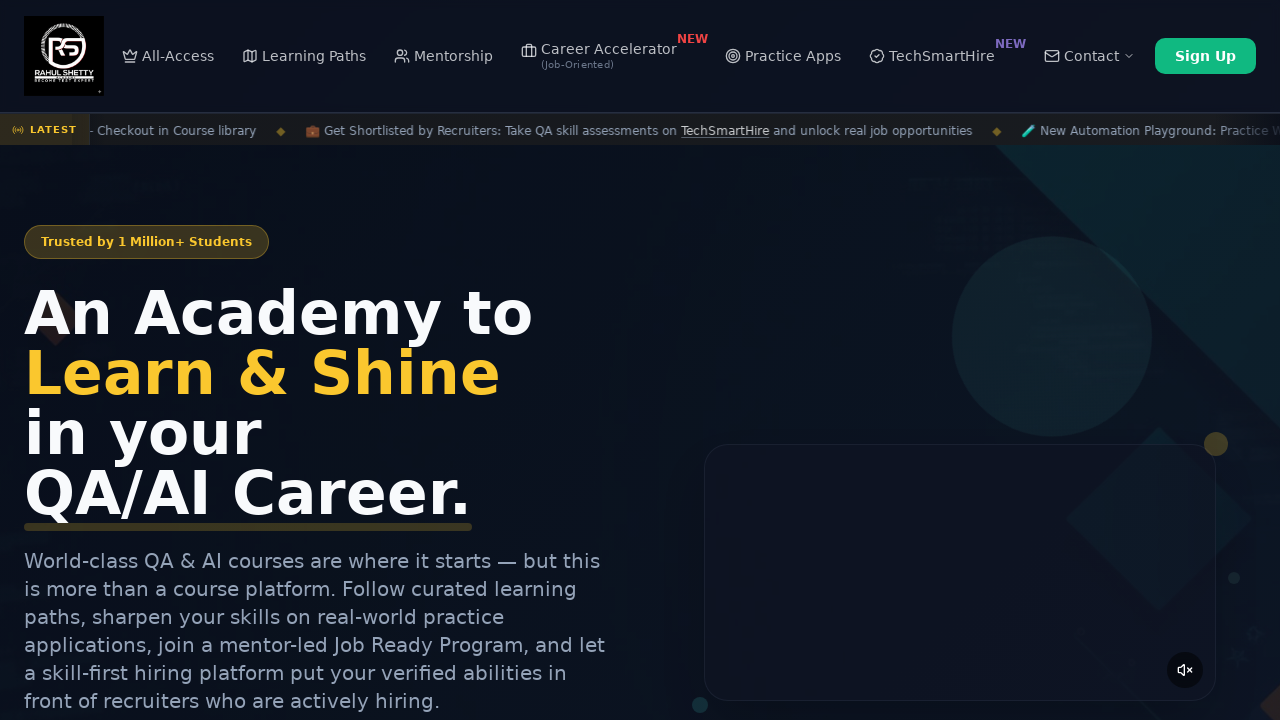

Waited for page to reach domcontentloaded state
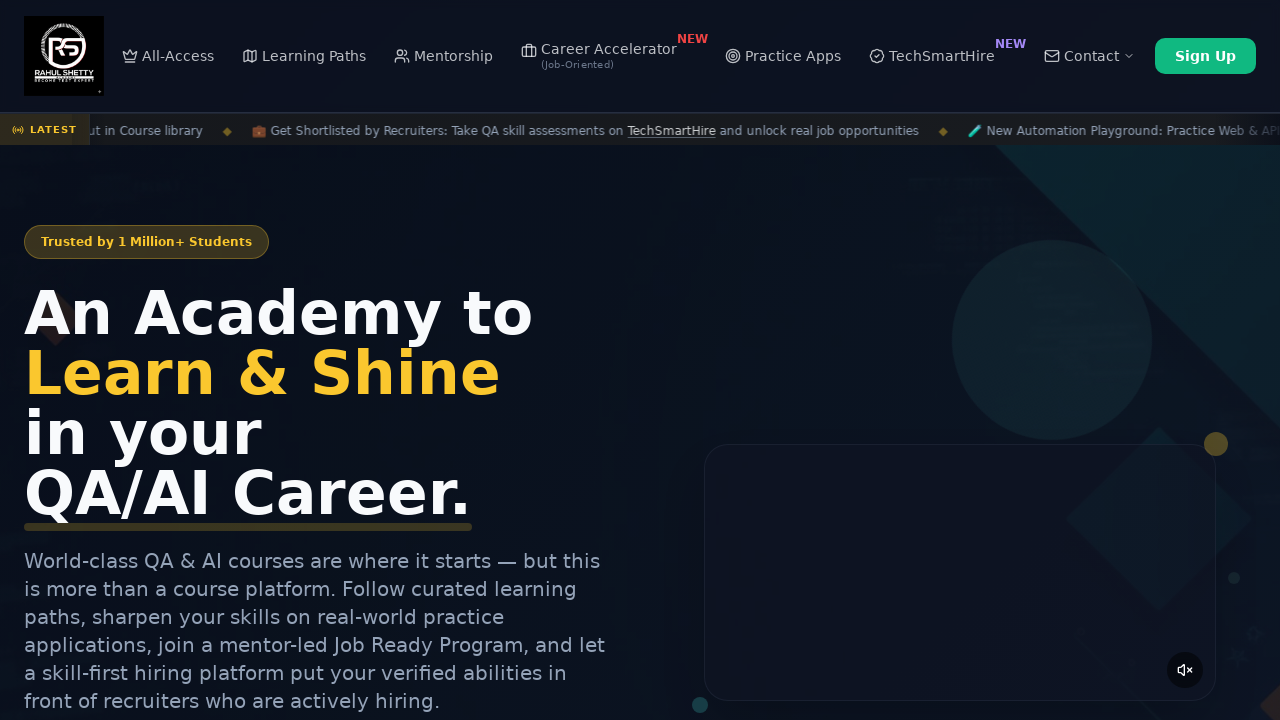

Retrieved page title: 'Rahul Shetty Academy | QA Automation, Playwright, AI Testing & Online Training'
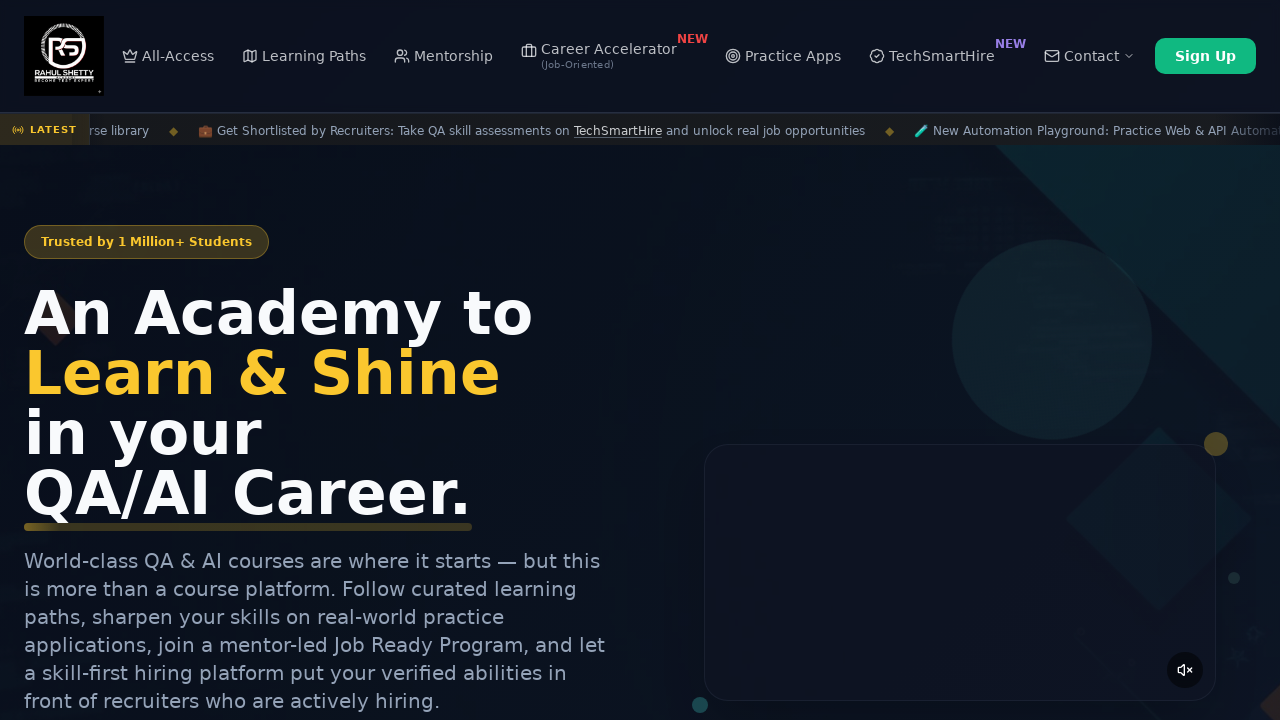

Retrieved current URL: 'https://rahulshettyacademy.com/'
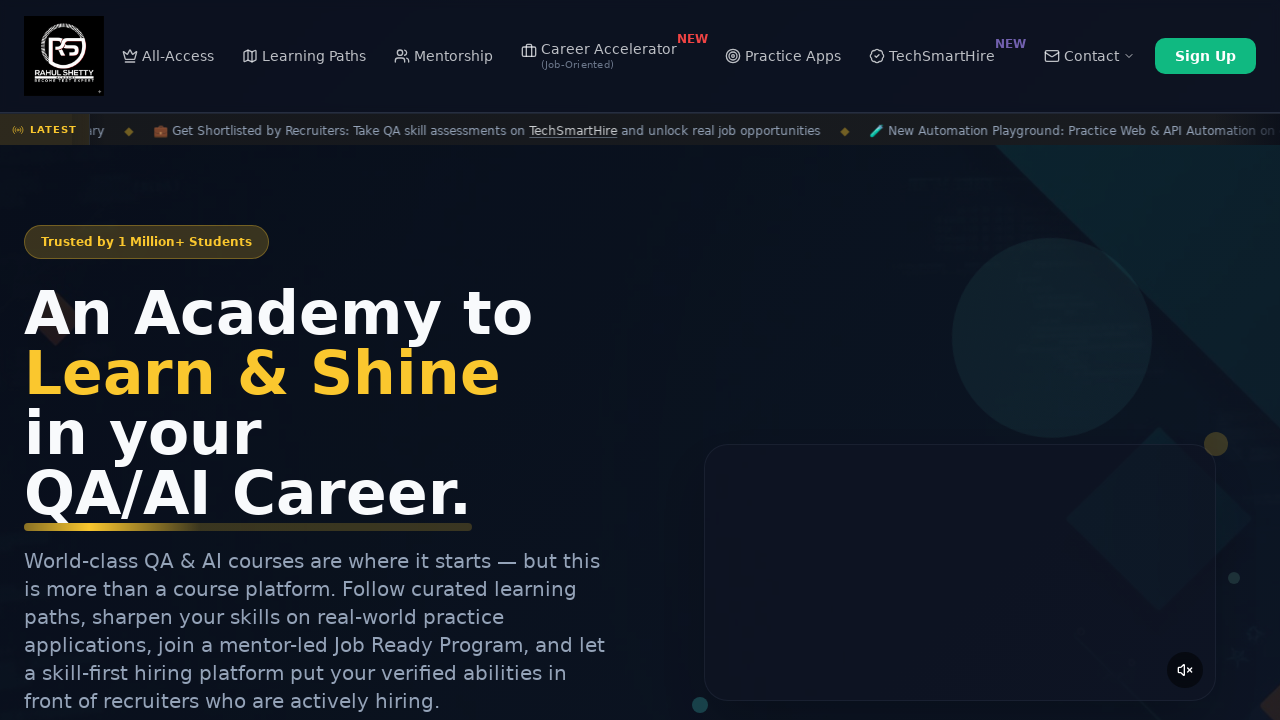

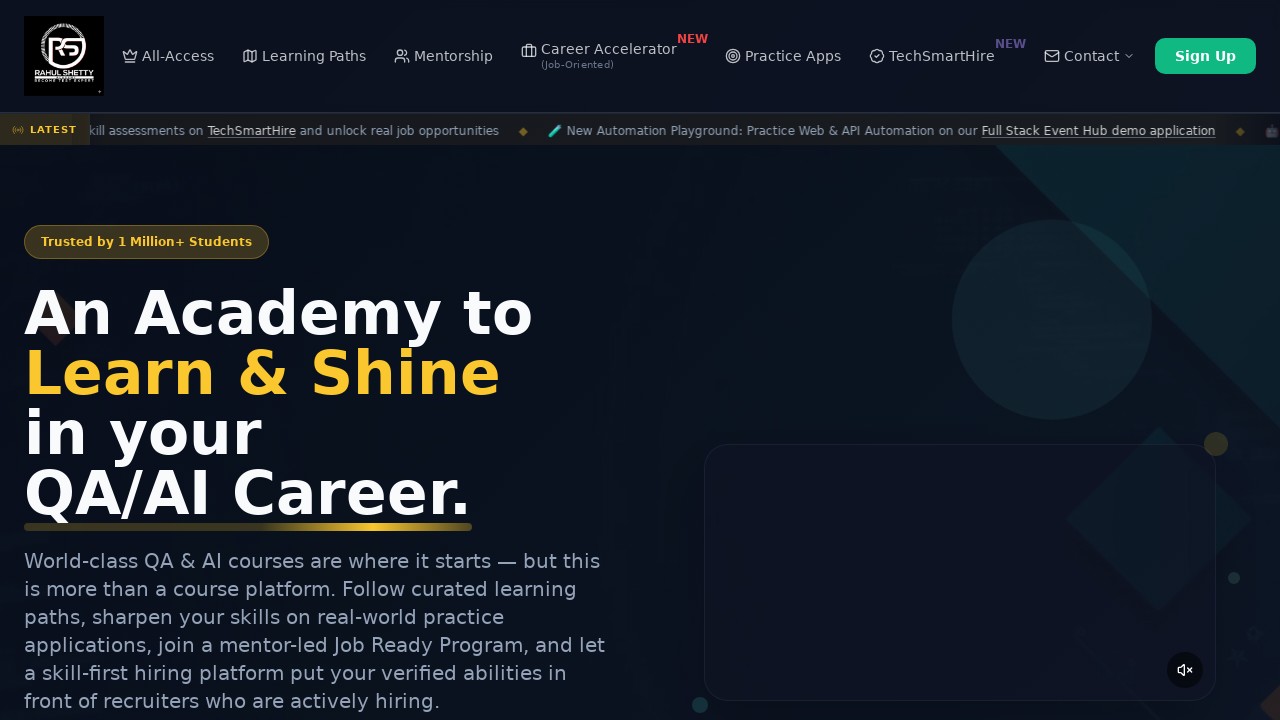